Tests that the todo count displays the correct number as items are added

Starting URL: https://demo.playwright.dev/todomvc

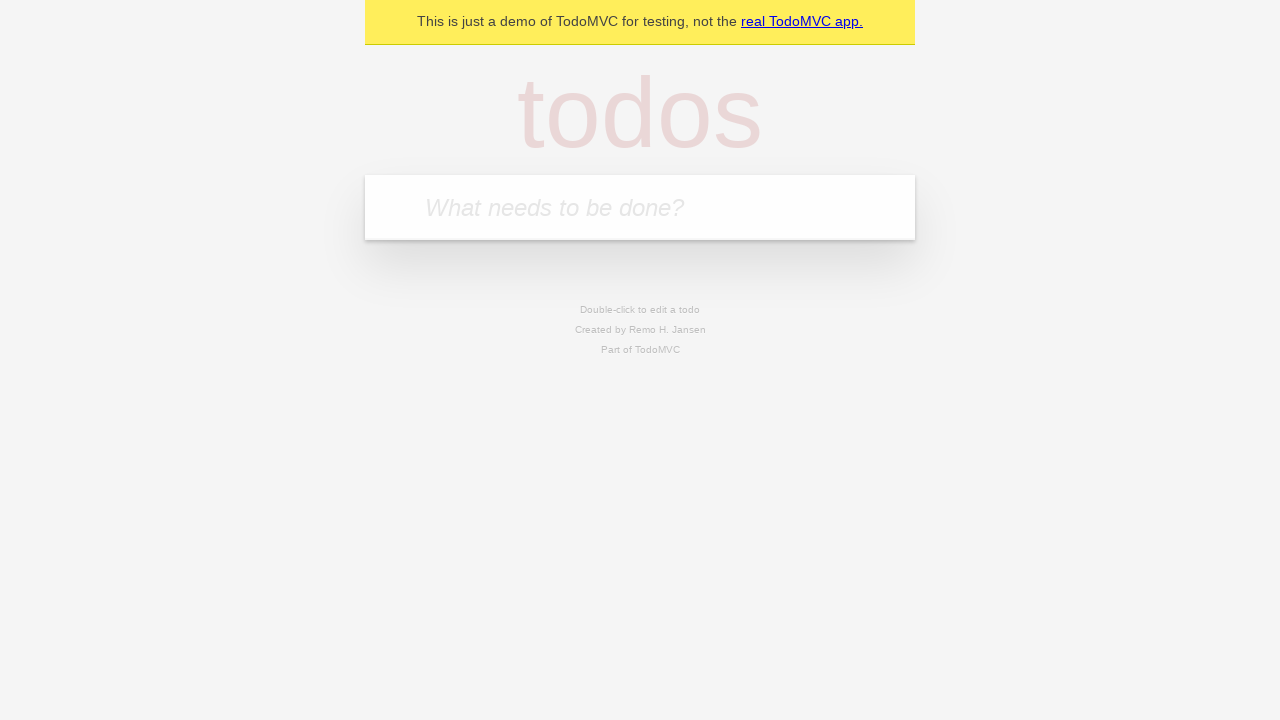

Filled todo input with 'buy some cheese' on internal:attr=[placeholder="What needs to be done?"i]
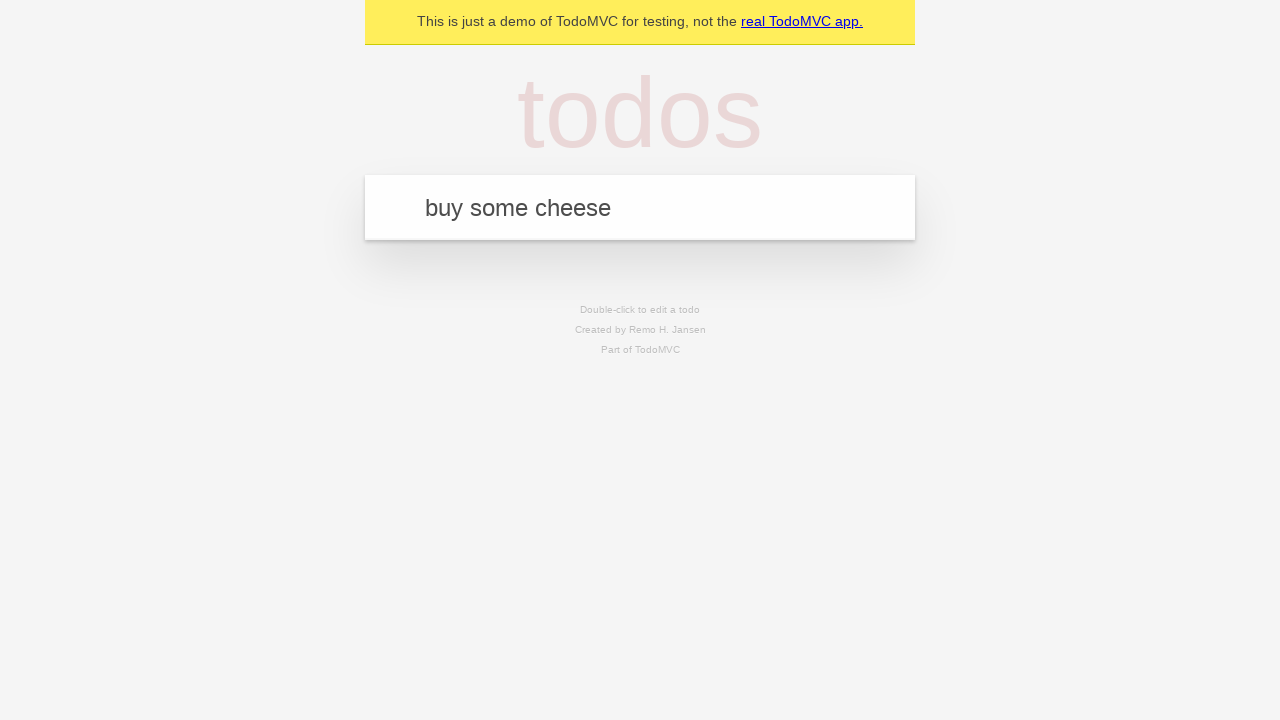

Pressed Enter to add first todo item on internal:attr=[placeholder="What needs to be done?"i]
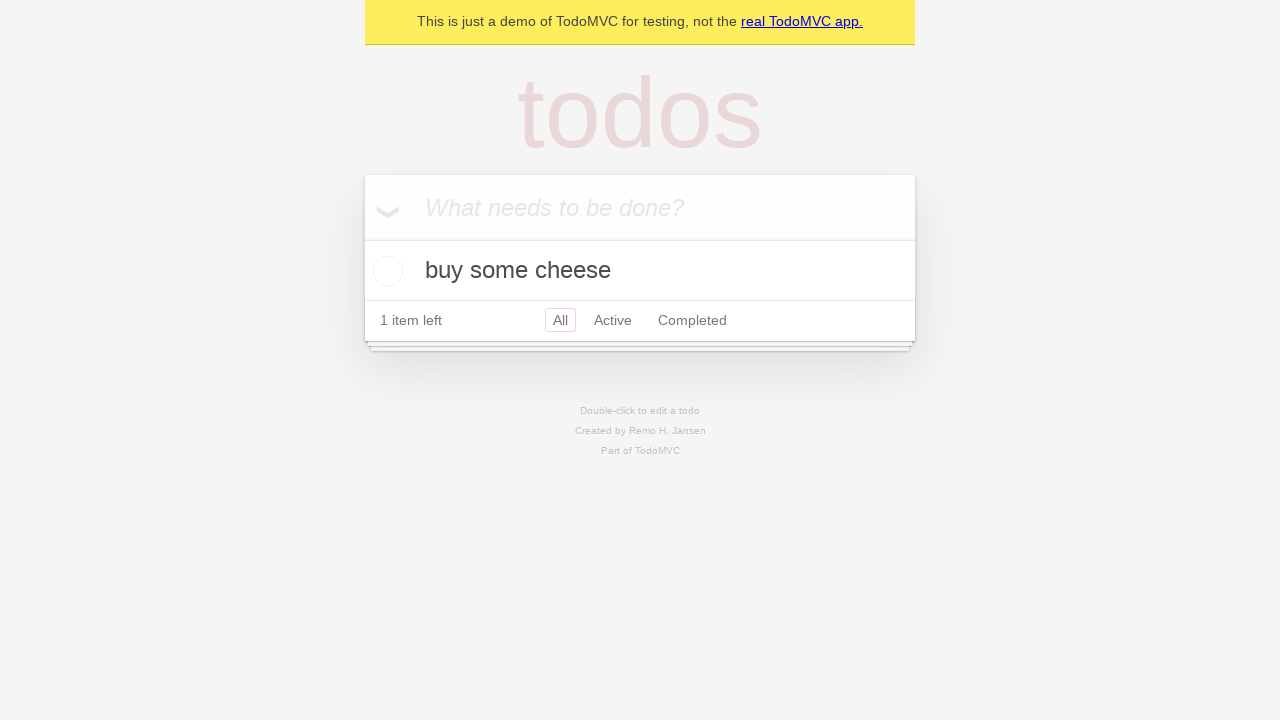

Waited for todo count element to appear
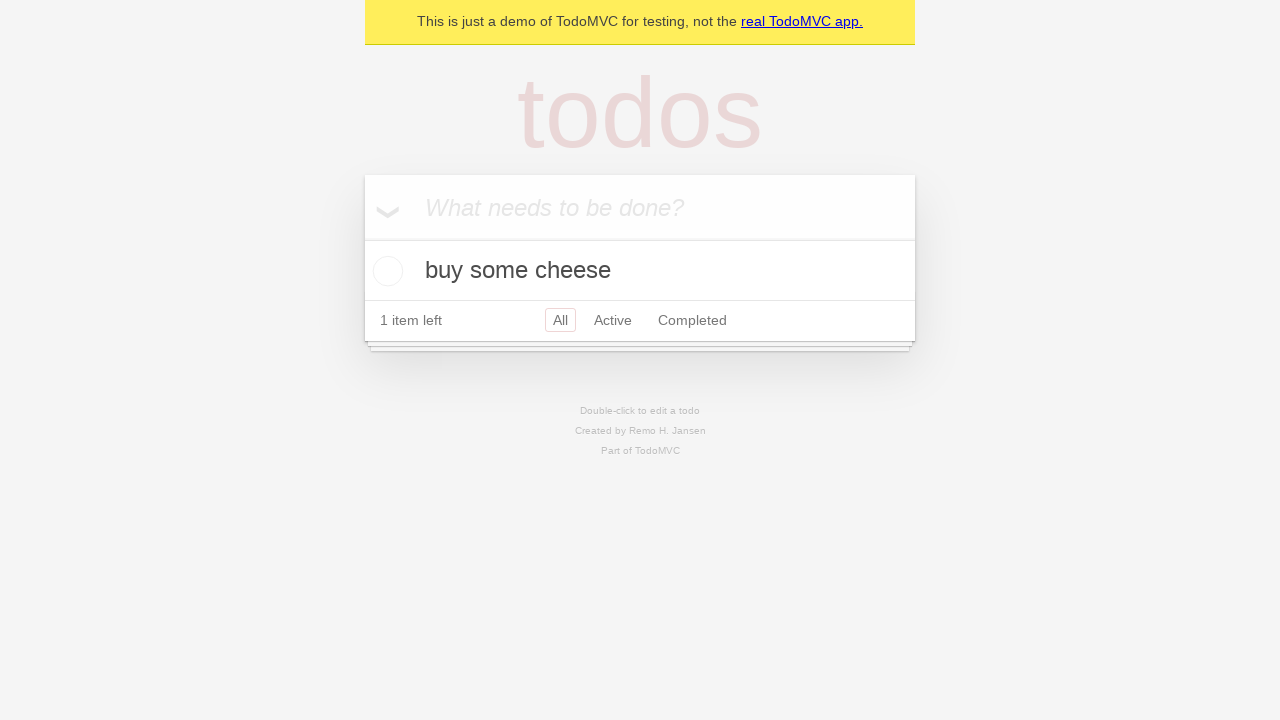

Filled todo input with 'feed the cat' on internal:attr=[placeholder="What needs to be done?"i]
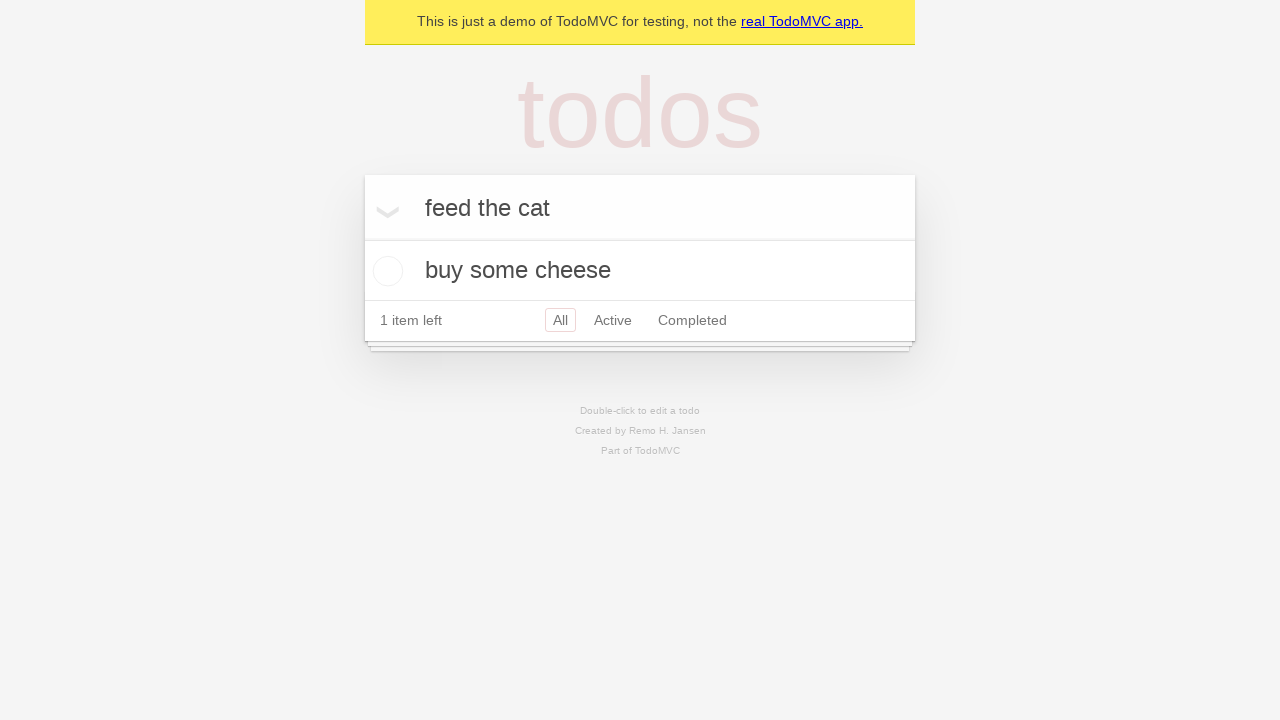

Pressed Enter to add second todo item on internal:attr=[placeholder="What needs to be done?"i]
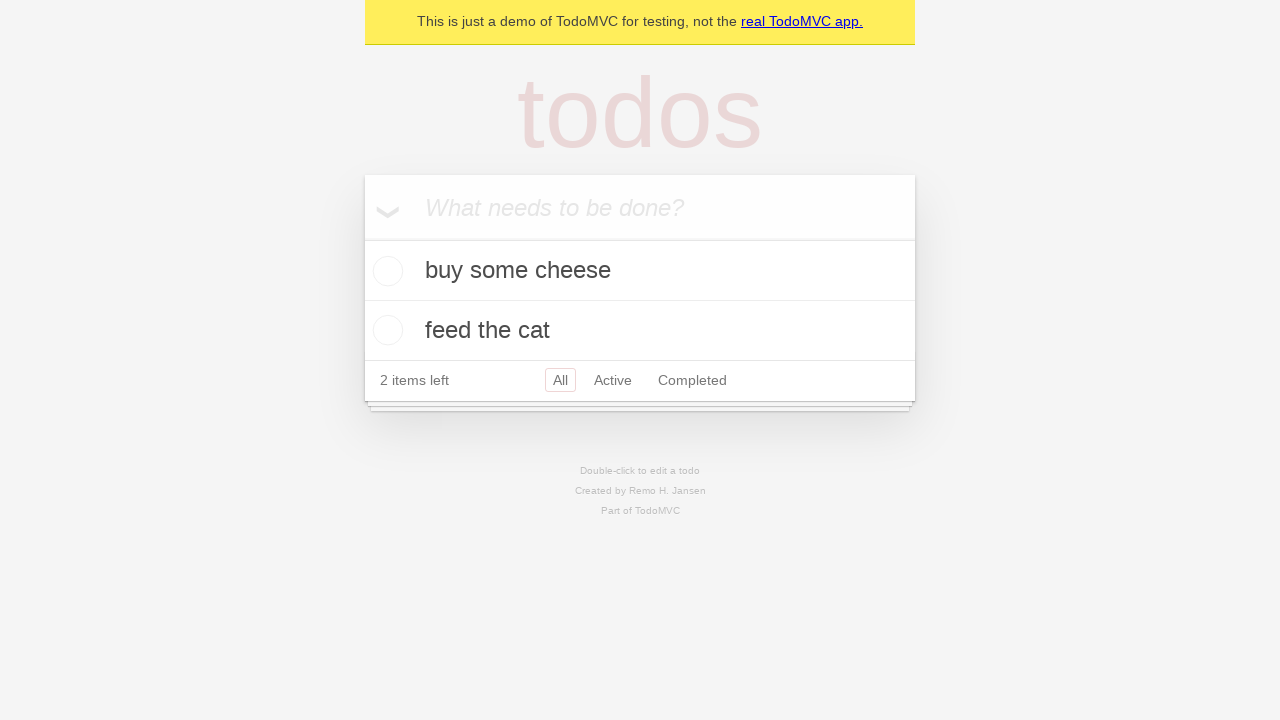

Waited for todo count to display '2'
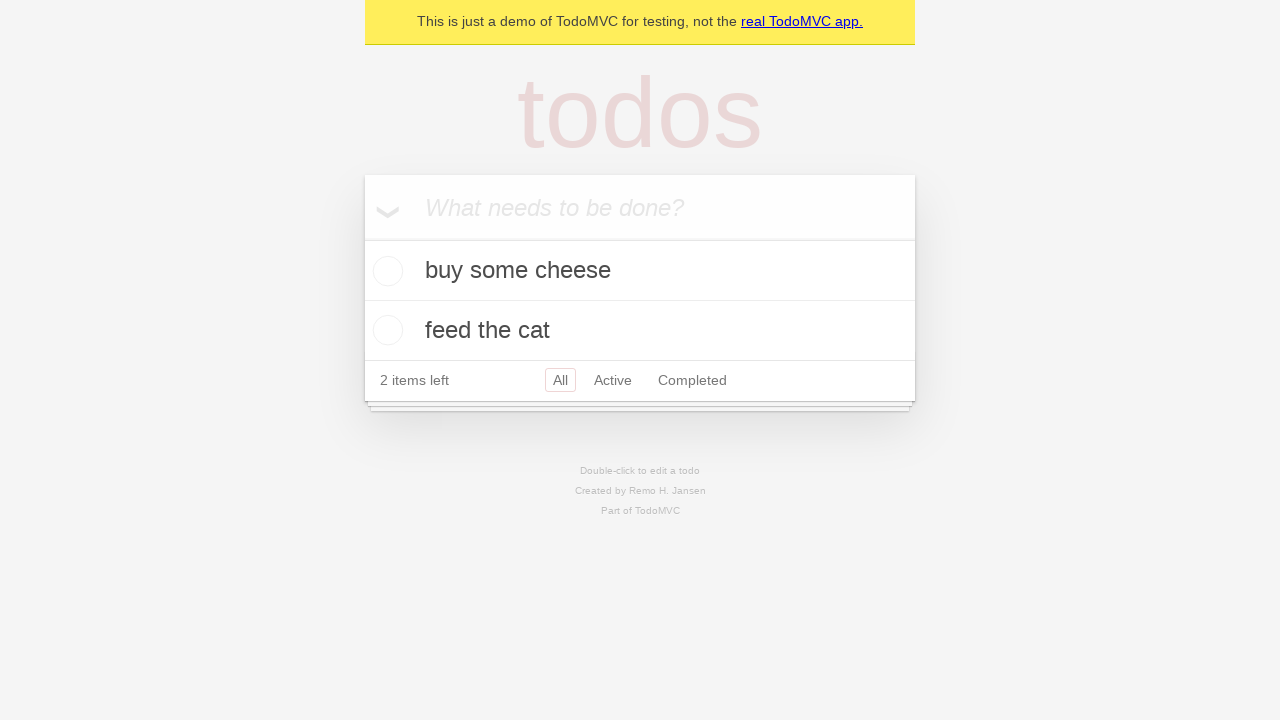

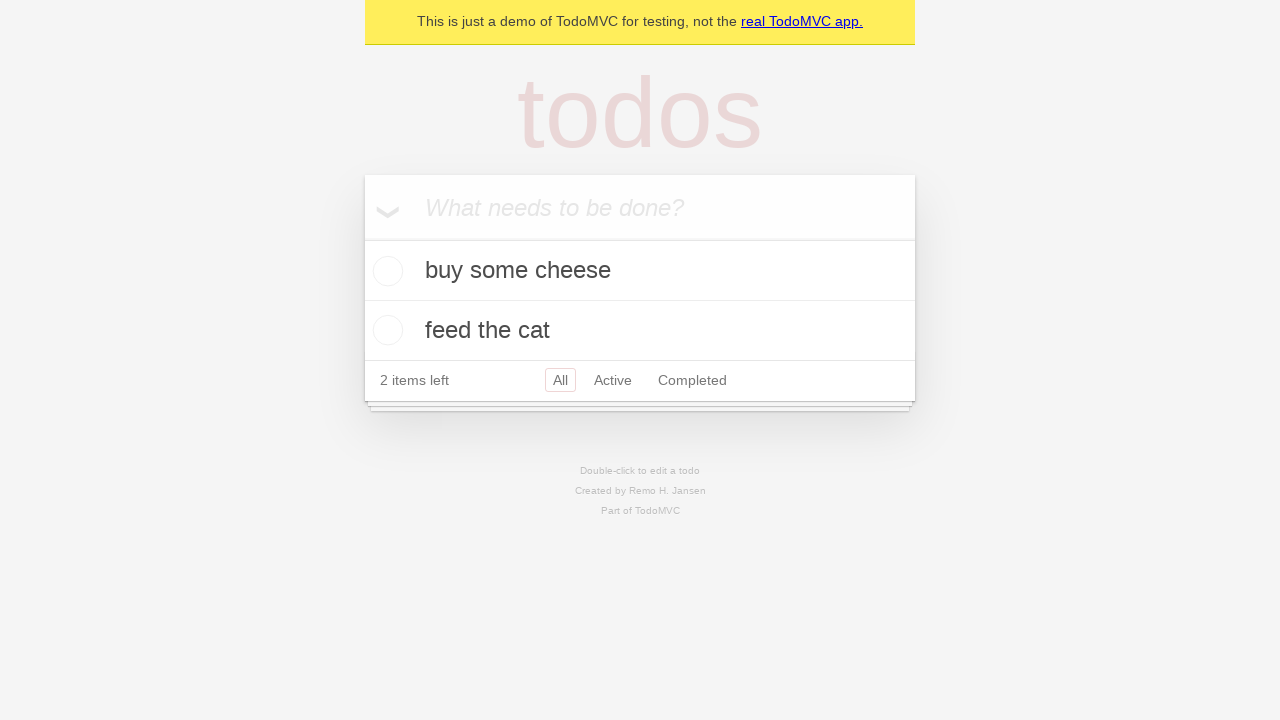